Tests checkbox functionality by ensuring both checkboxes are selected, clicking them if they are not already checked

Starting URL: https://the-internet.herokuapp.com/checkboxes

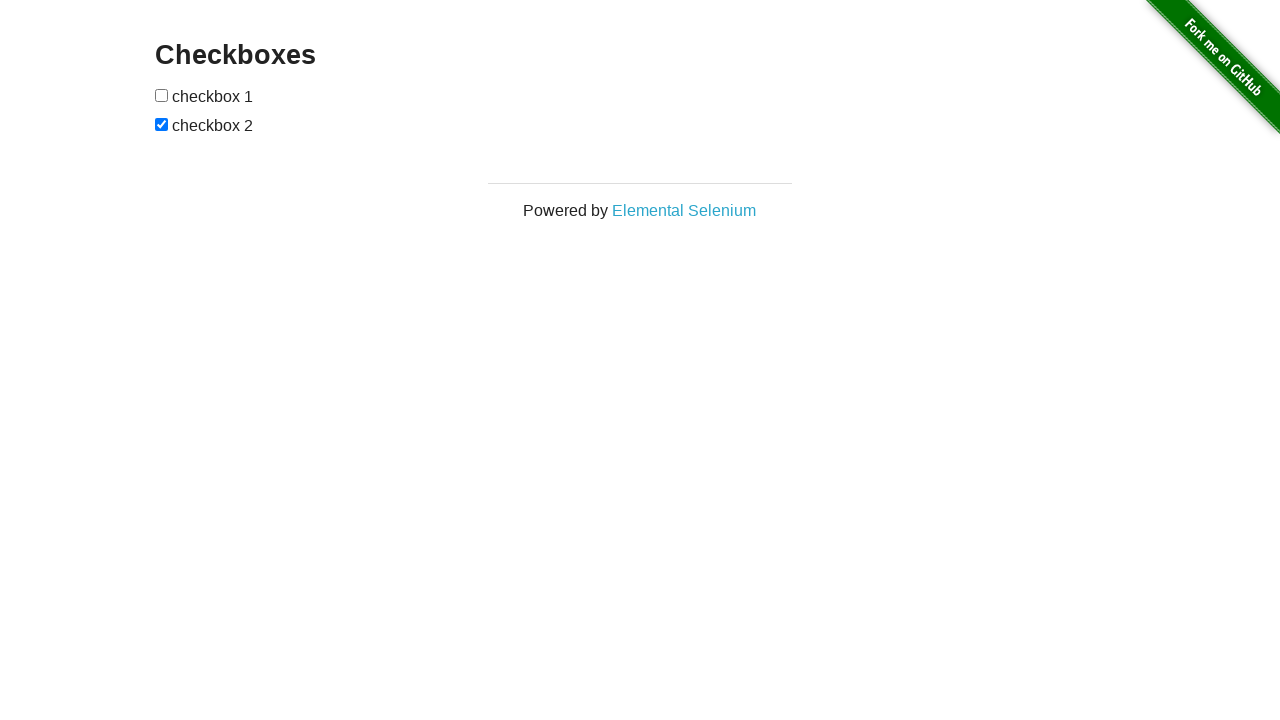

Located first checkbox element
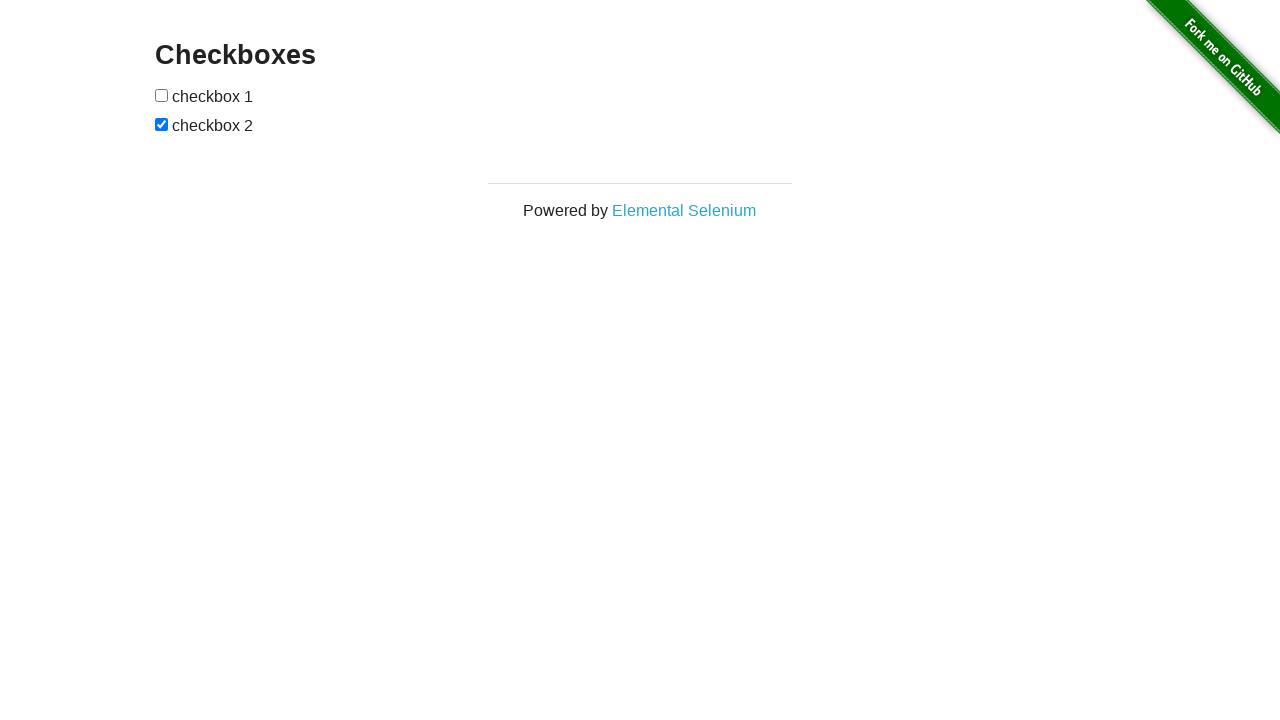

Checked if first checkbox is selected
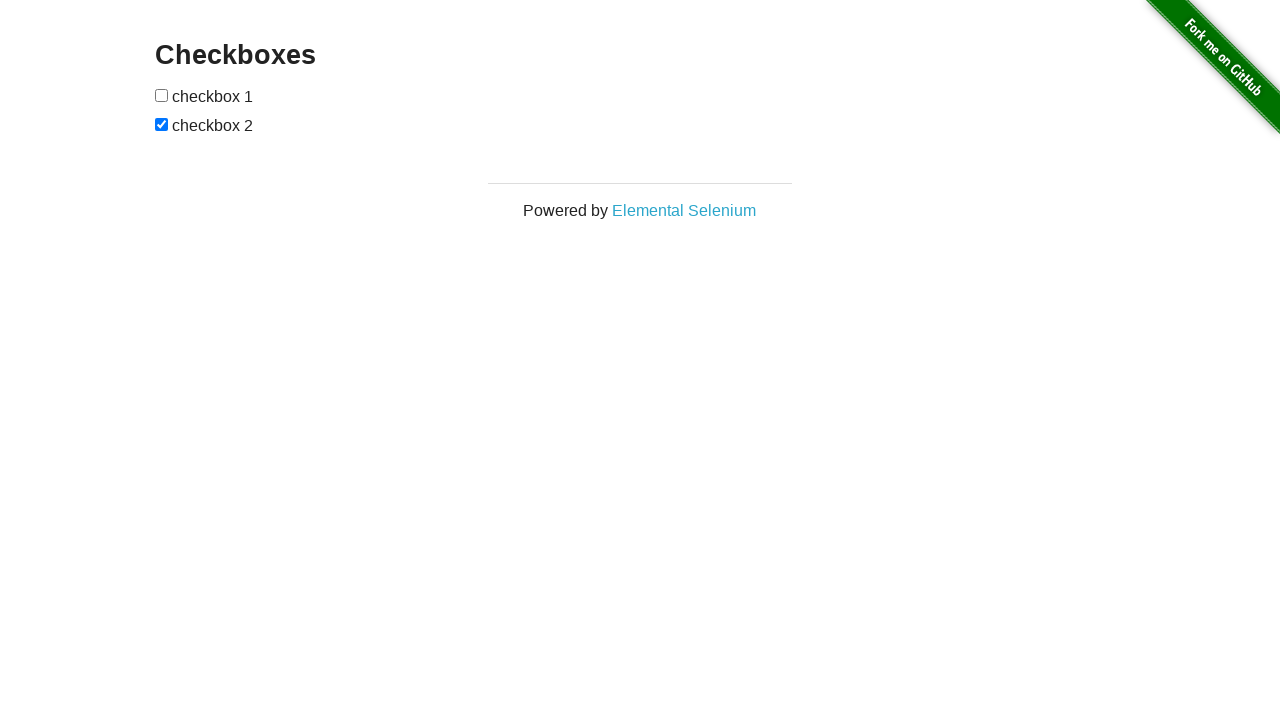

Clicked first checkbox to select it at (162, 95) on (//input[@type='checkbox'])[1]
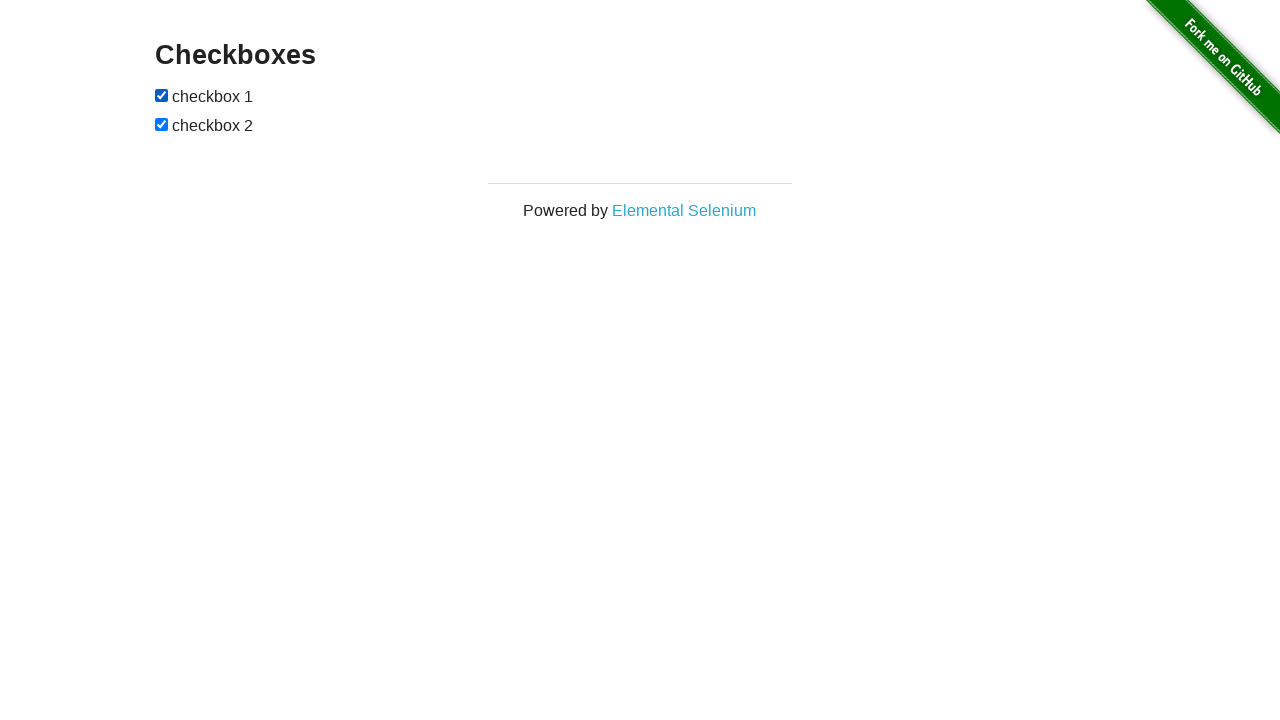

Located second checkbox element
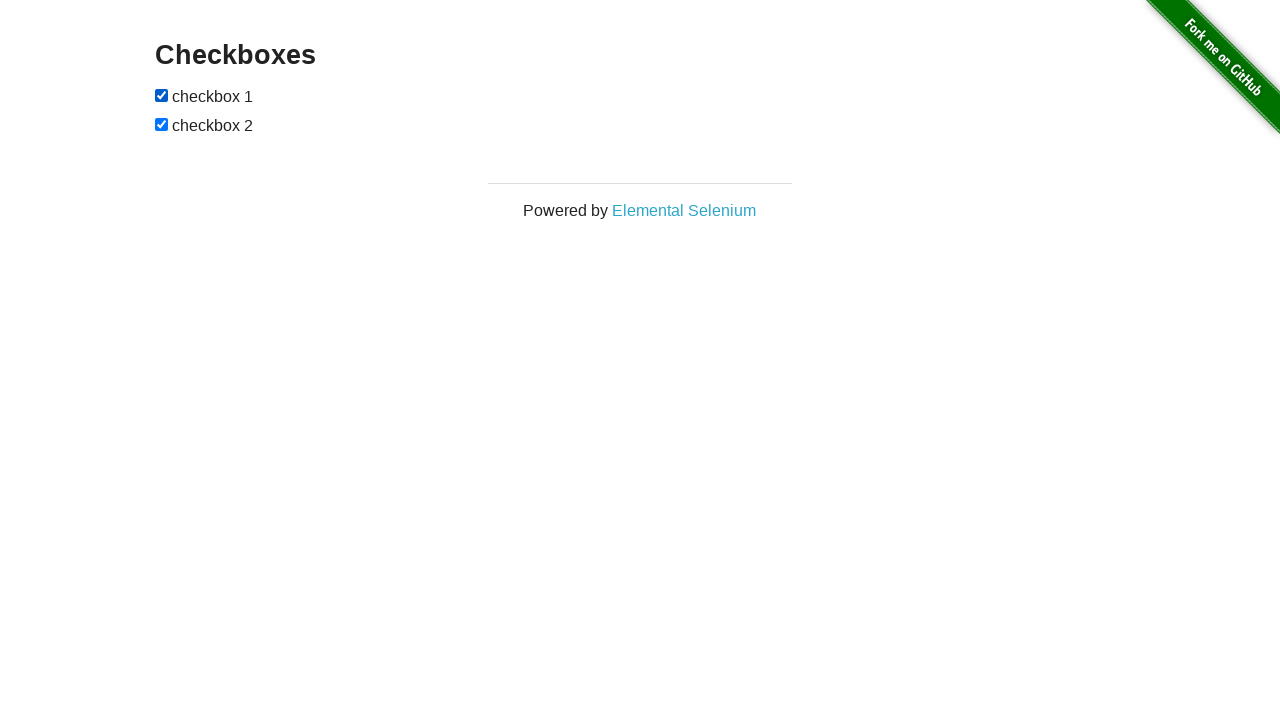

Second checkbox is already selected
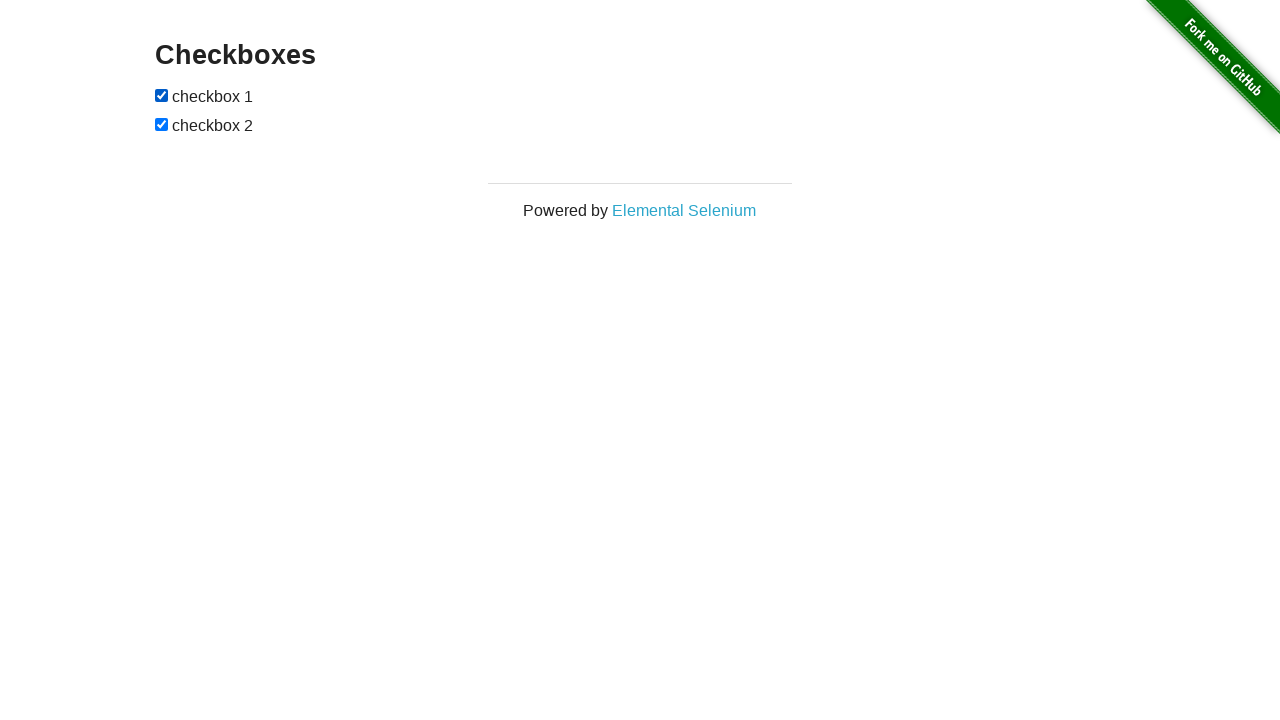

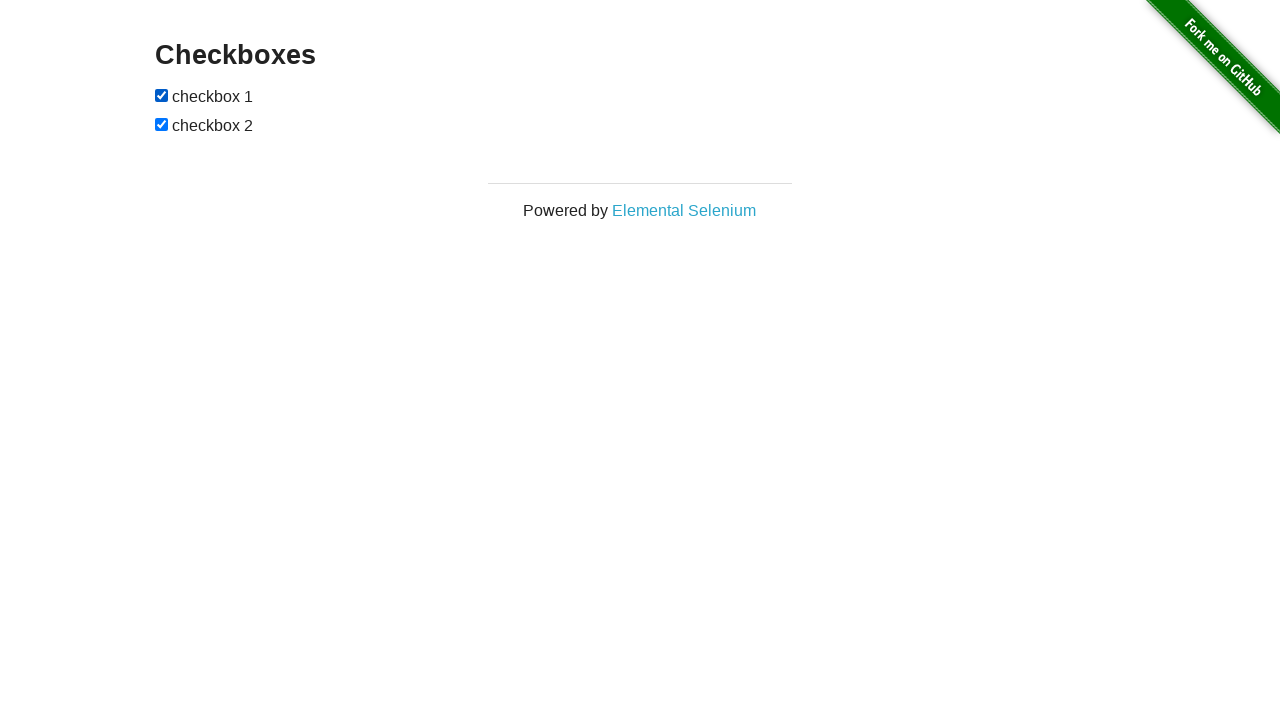